Tests the Demoblaze e-commerce demo site by navigating through product categories, opening and closing various modals (Contact, About Us, Login, SignUp), and submitting a contact message form.

Starting URL: https://demoblaze.com/

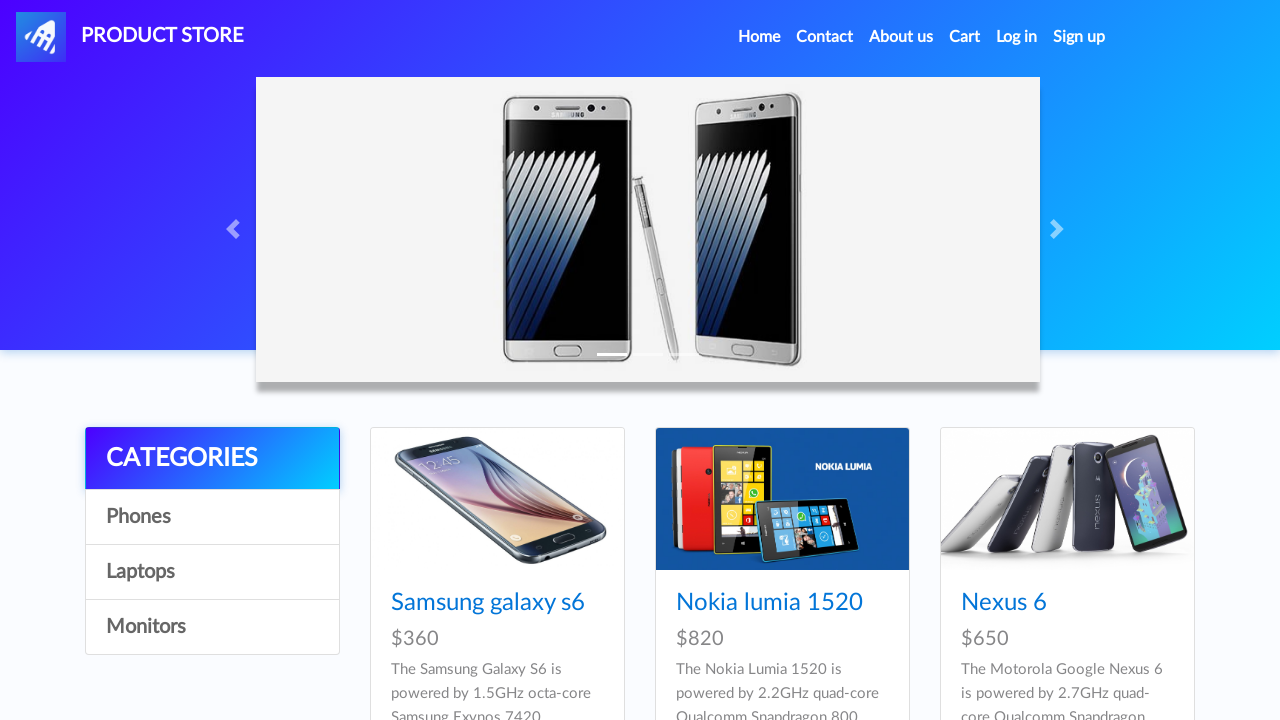

Clicked on Phones category at (212, 517) on a:has-text('Phones')
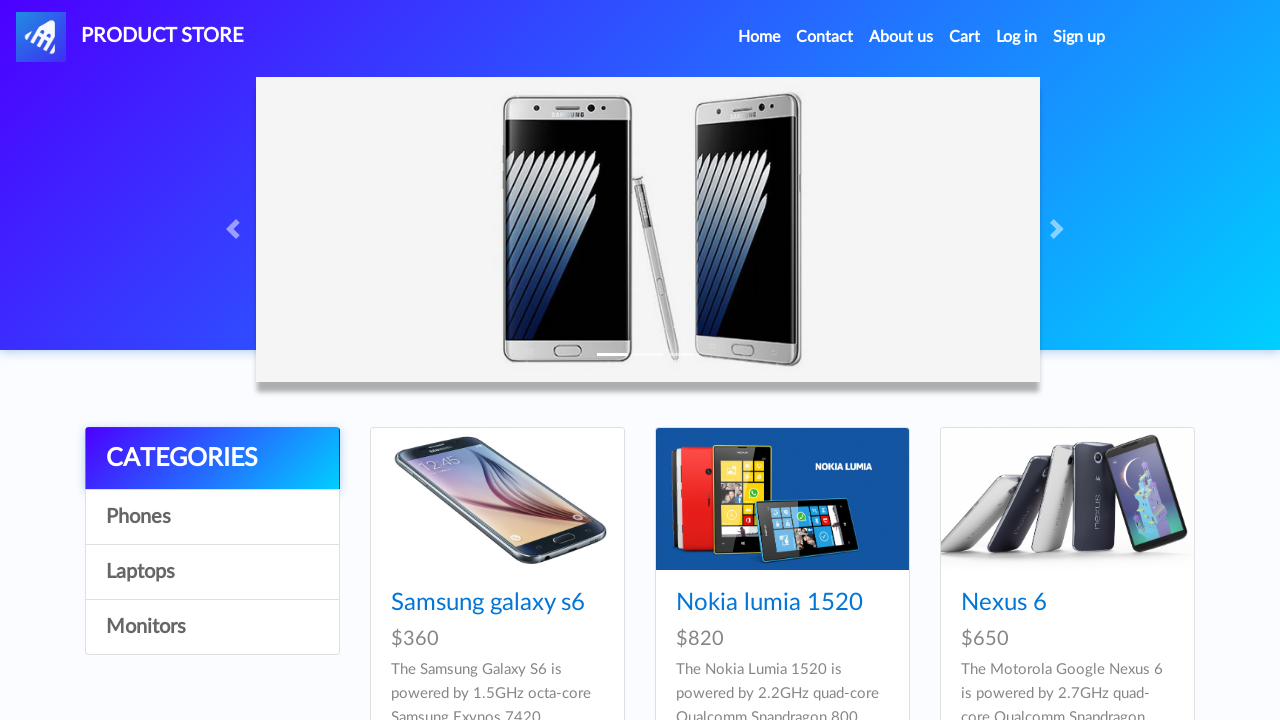

Waited 500ms for page to load
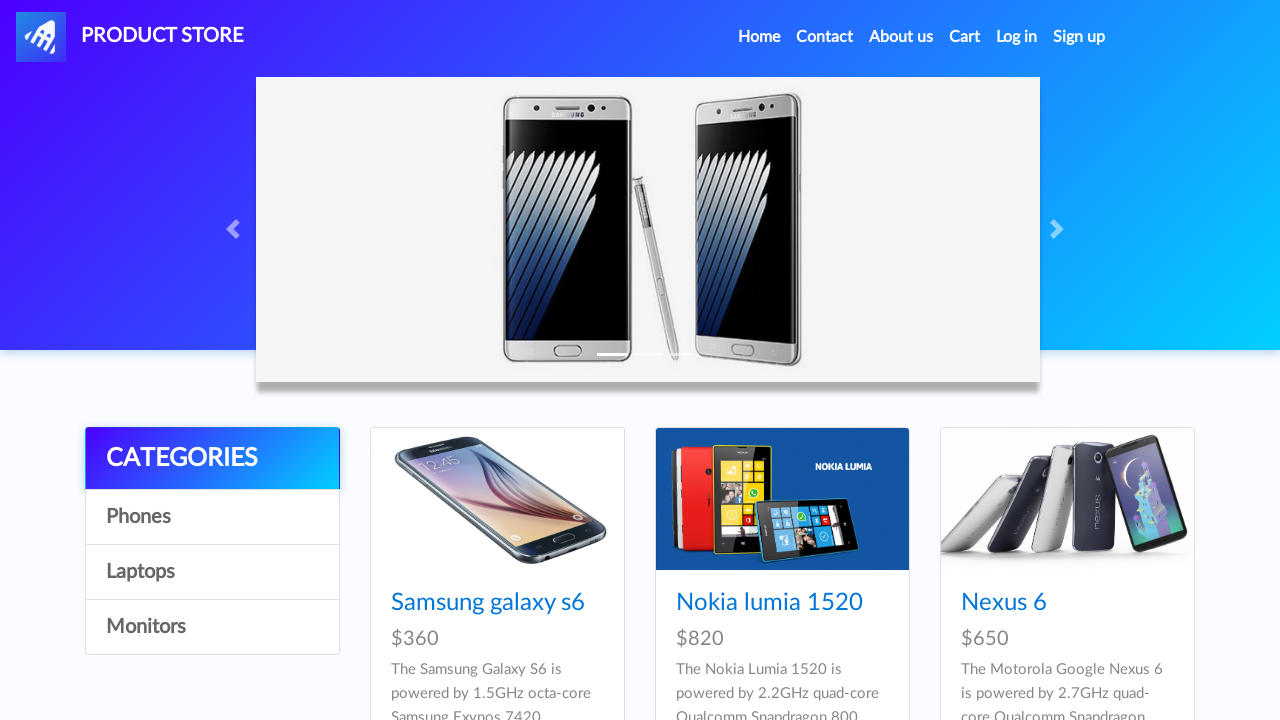

Clicked on Laptops category at (212, 572) on a:has-text('Laptops')
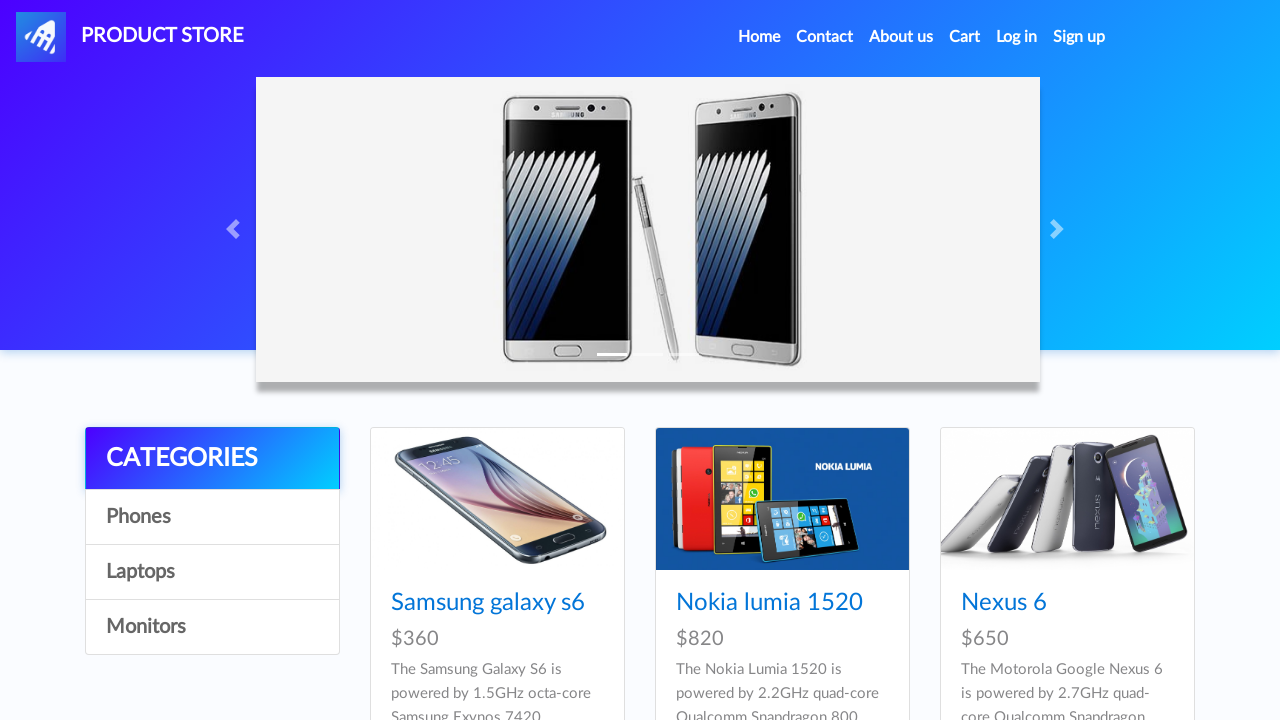

Waited 500ms for page to load
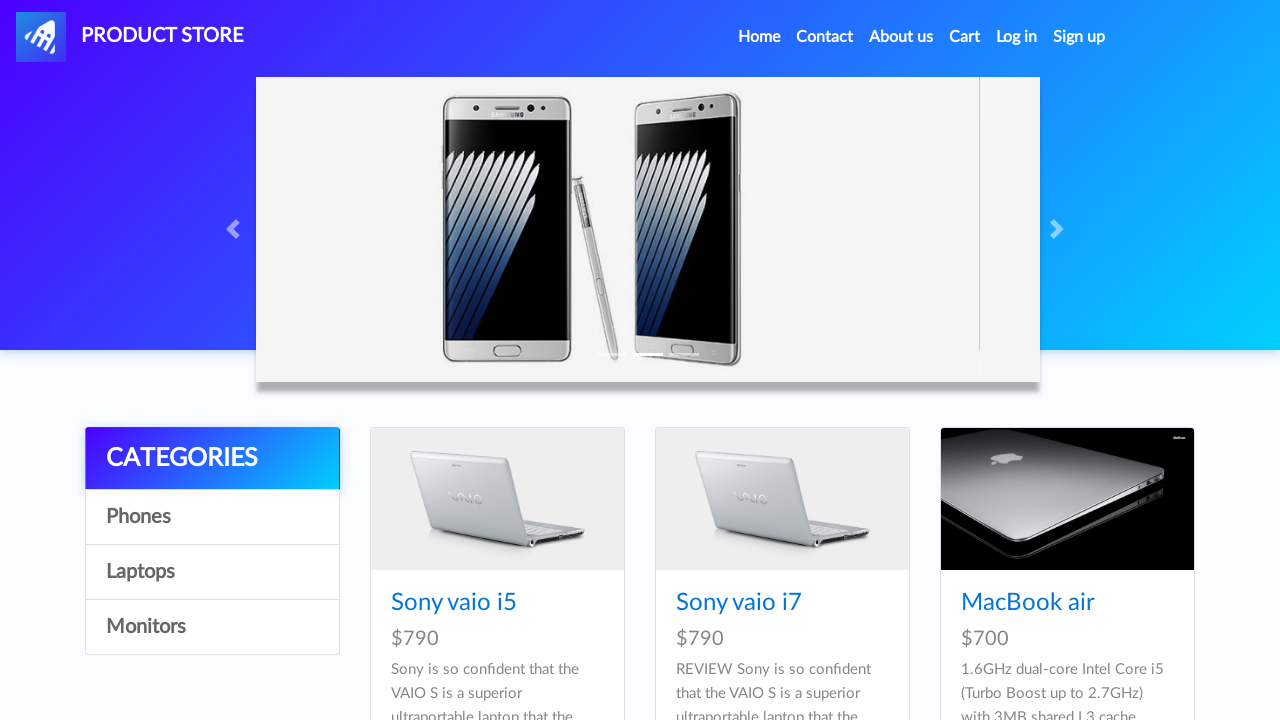

Clicked on Monitors category at (212, 627) on a:has-text('Monitors')
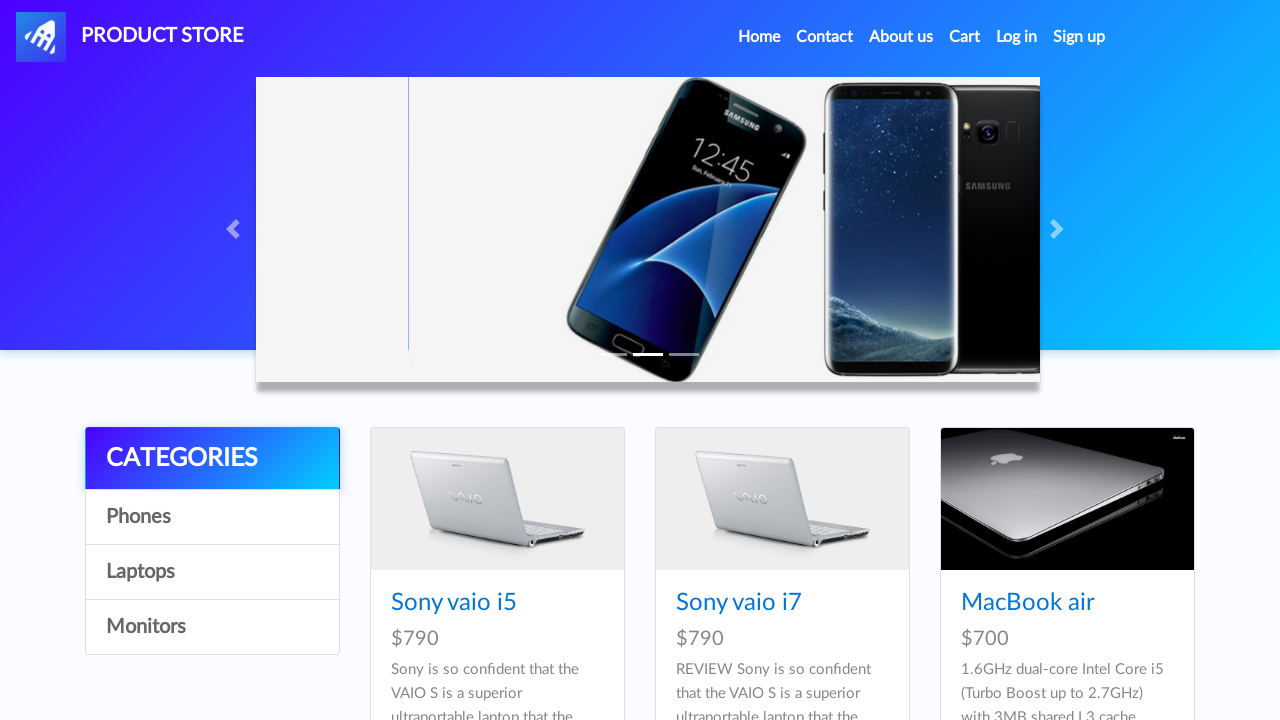

Waited 500ms for page to load
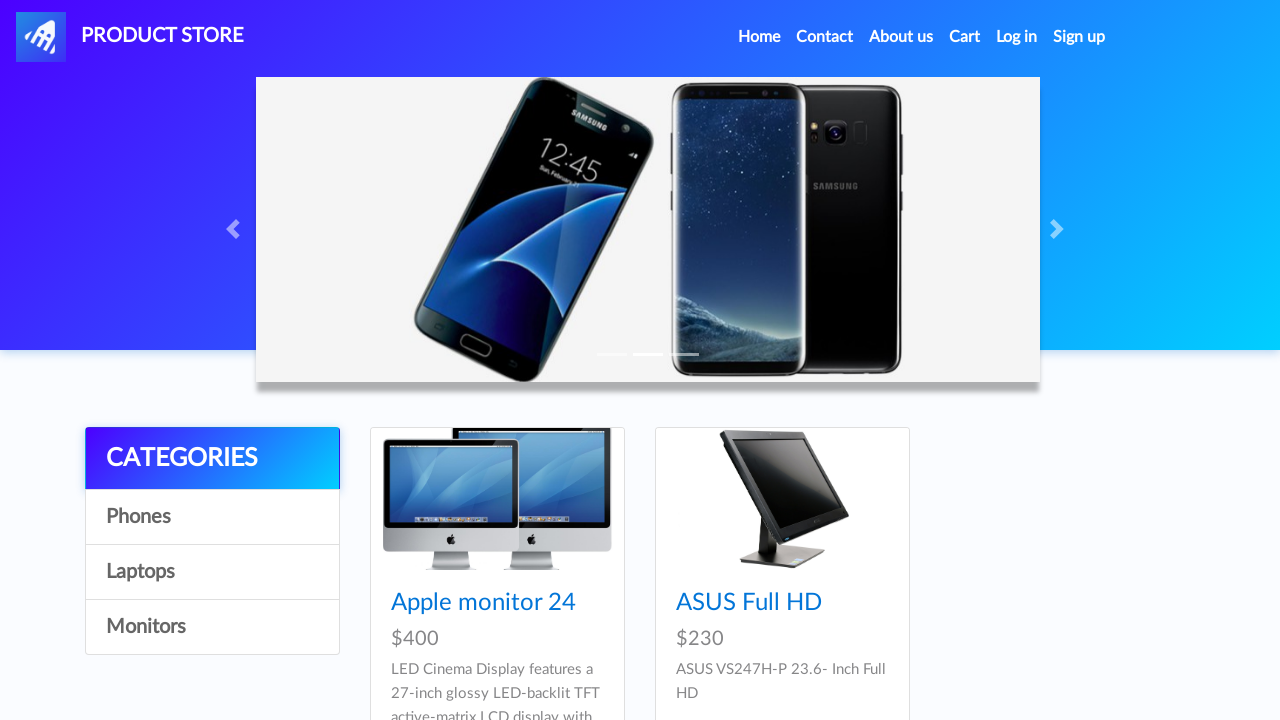

Clicked on Home navigation link at (759, 37) on a.nav-link:has-text('Home')
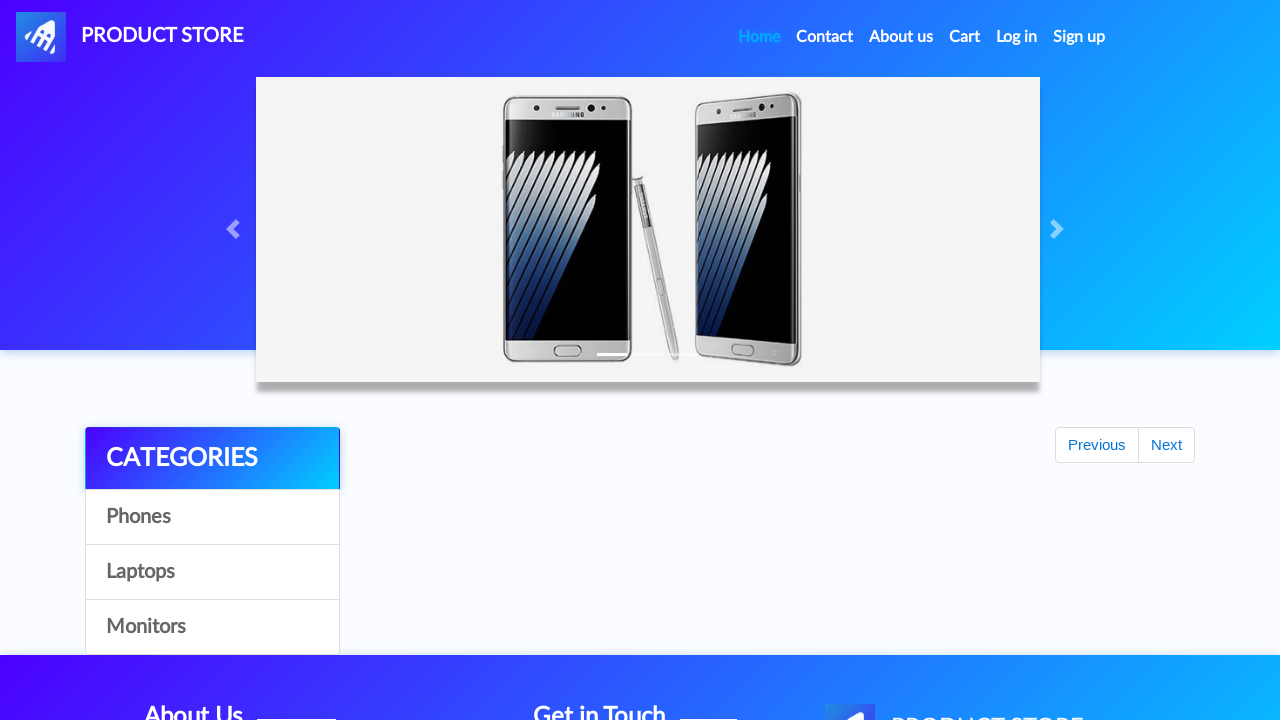

Waited 500ms for home page to load
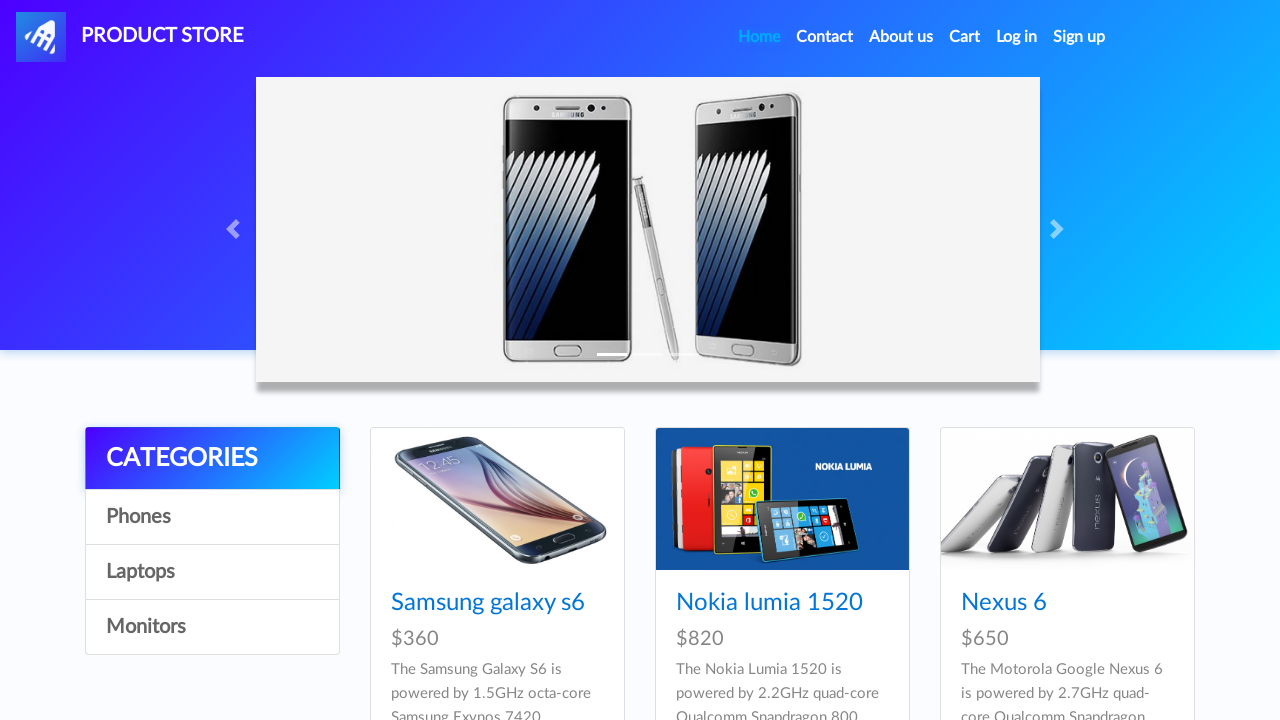

Clicked on Contact link to open modal at (825, 37) on a:has-text('Contact')
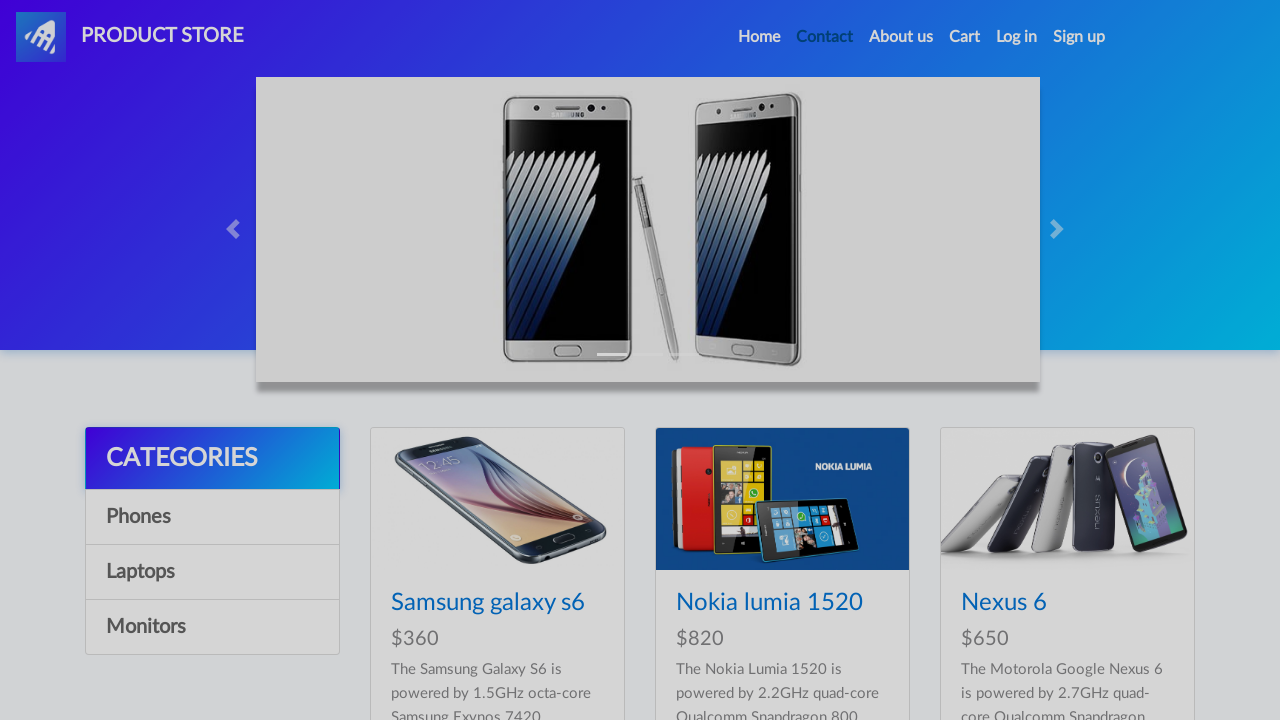

Contact modal became visible
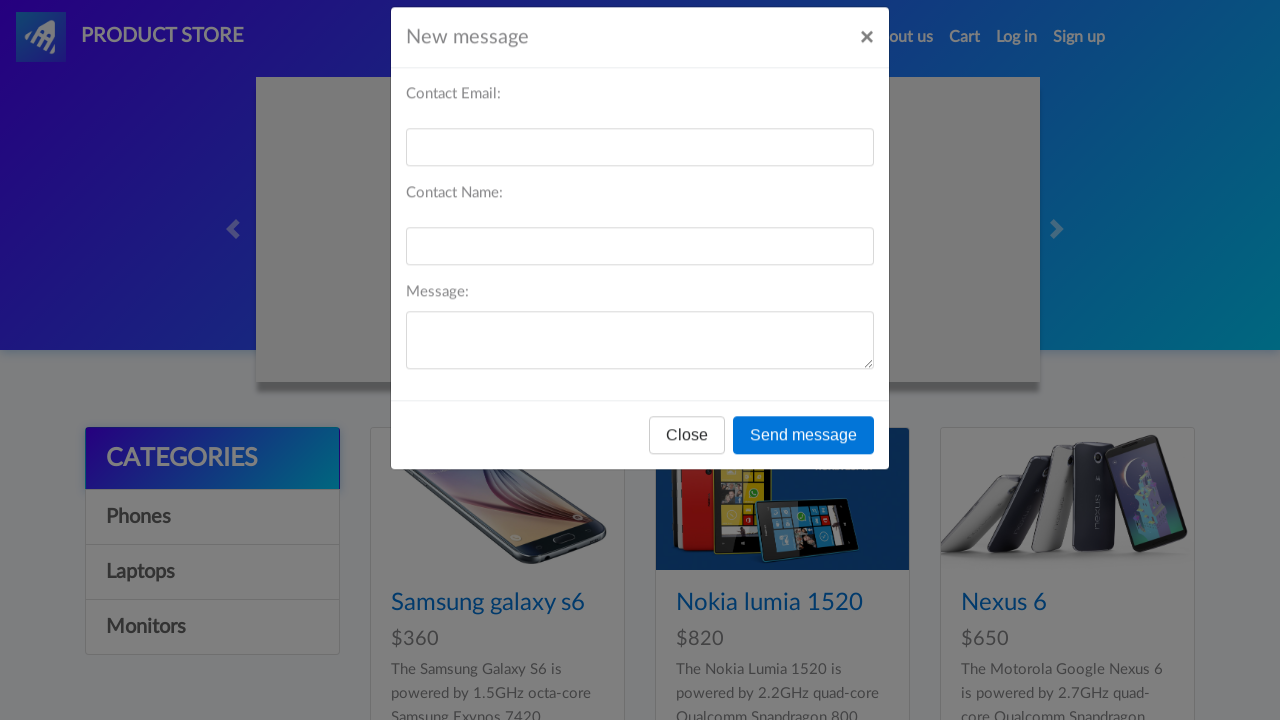

Clicked Close button on Contact modal at (687, 459) on #exampleModal .btn-secondary:has-text('Close')
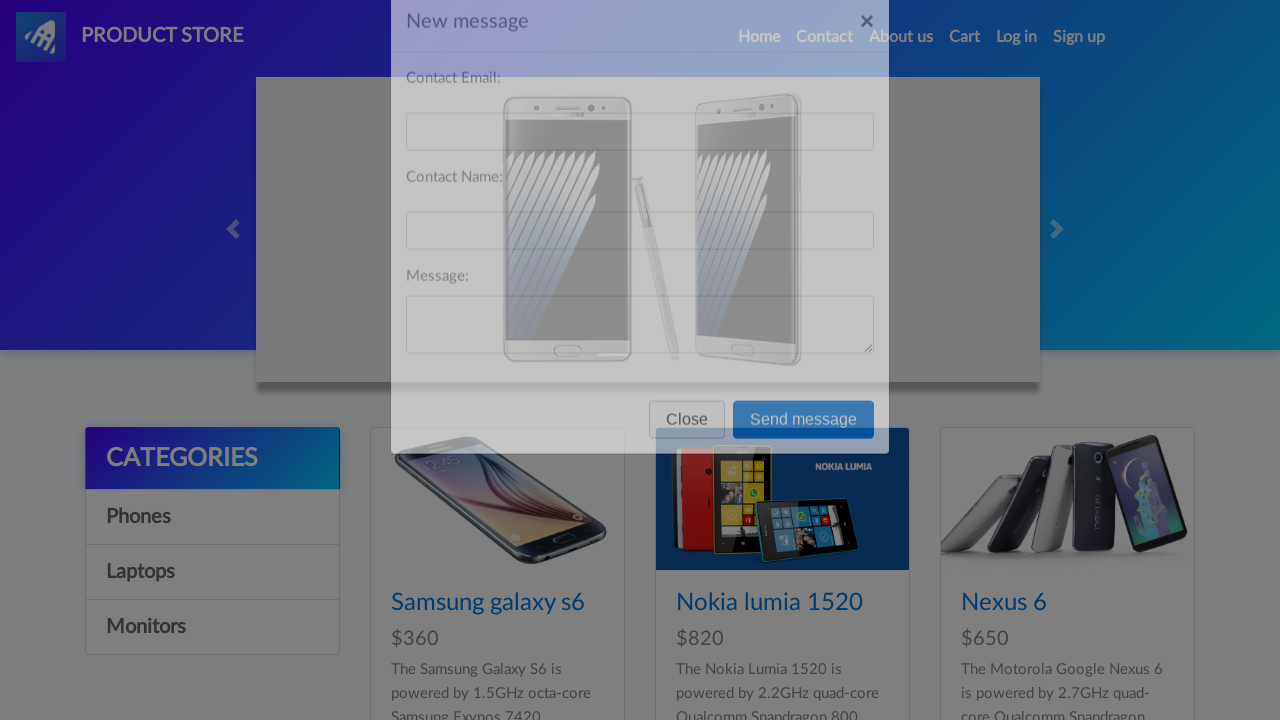

Waited 500ms for modal to close
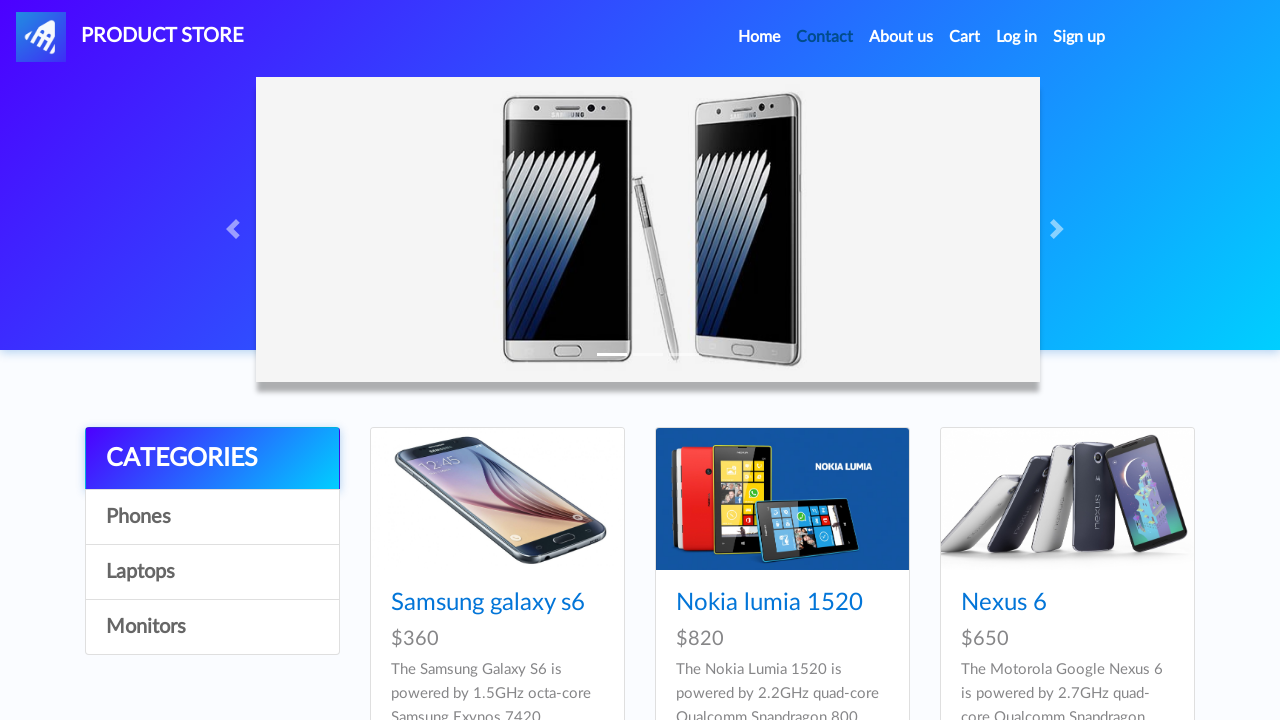

Clicked on About us link to open modal at (901, 37) on a:has-text('About us')
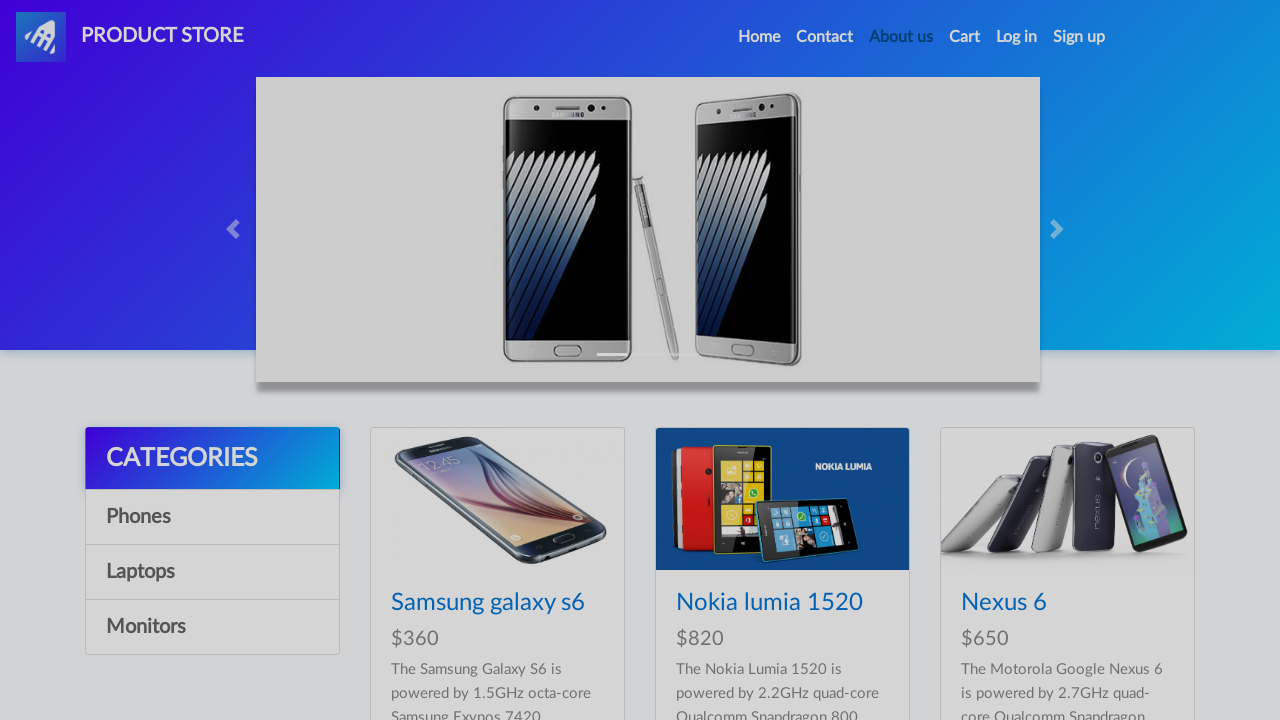

About Us modal became visible
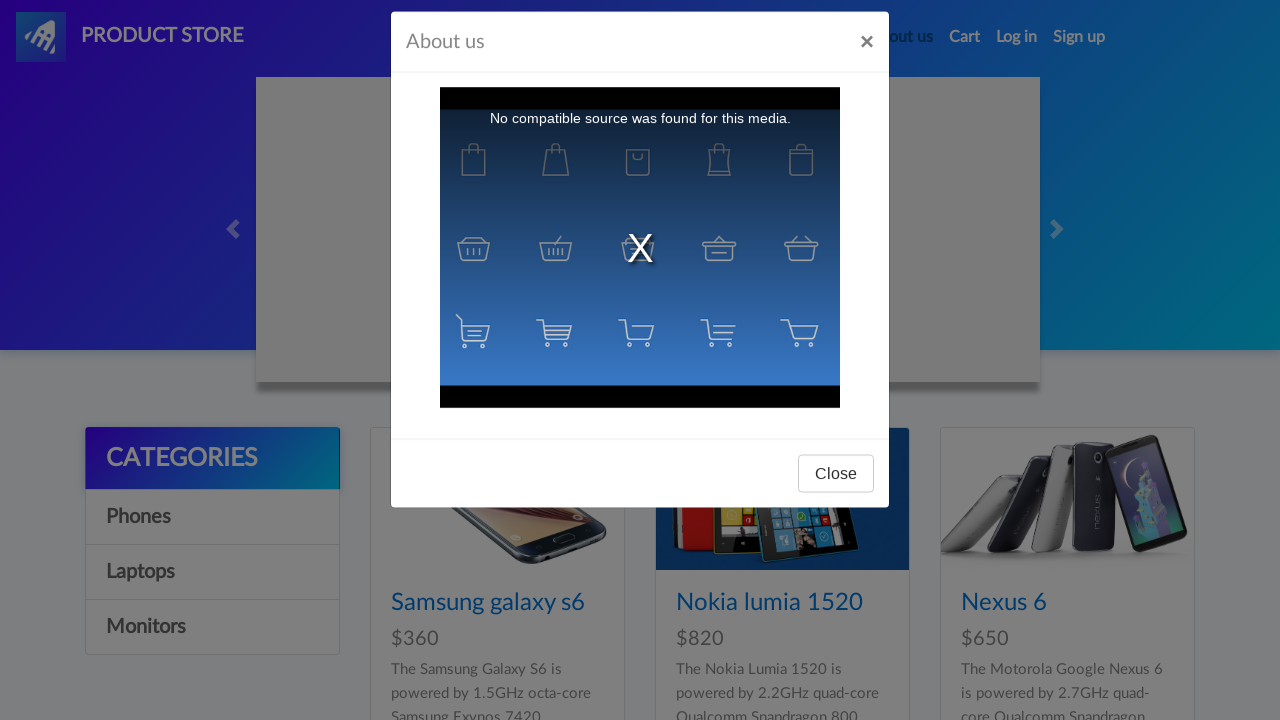

Clicked Close button on About Us modal at (836, 493) on #videoModal .btn-secondary:has-text('Close')
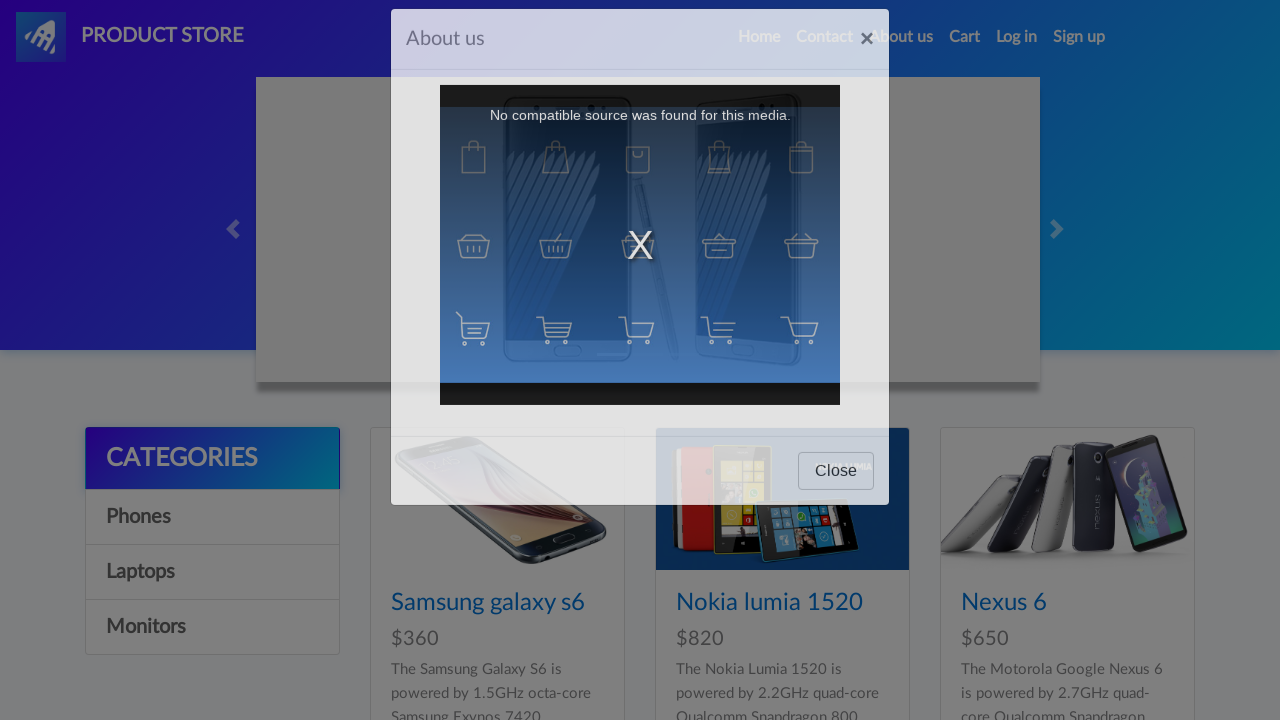

Waited 500ms for modal to close
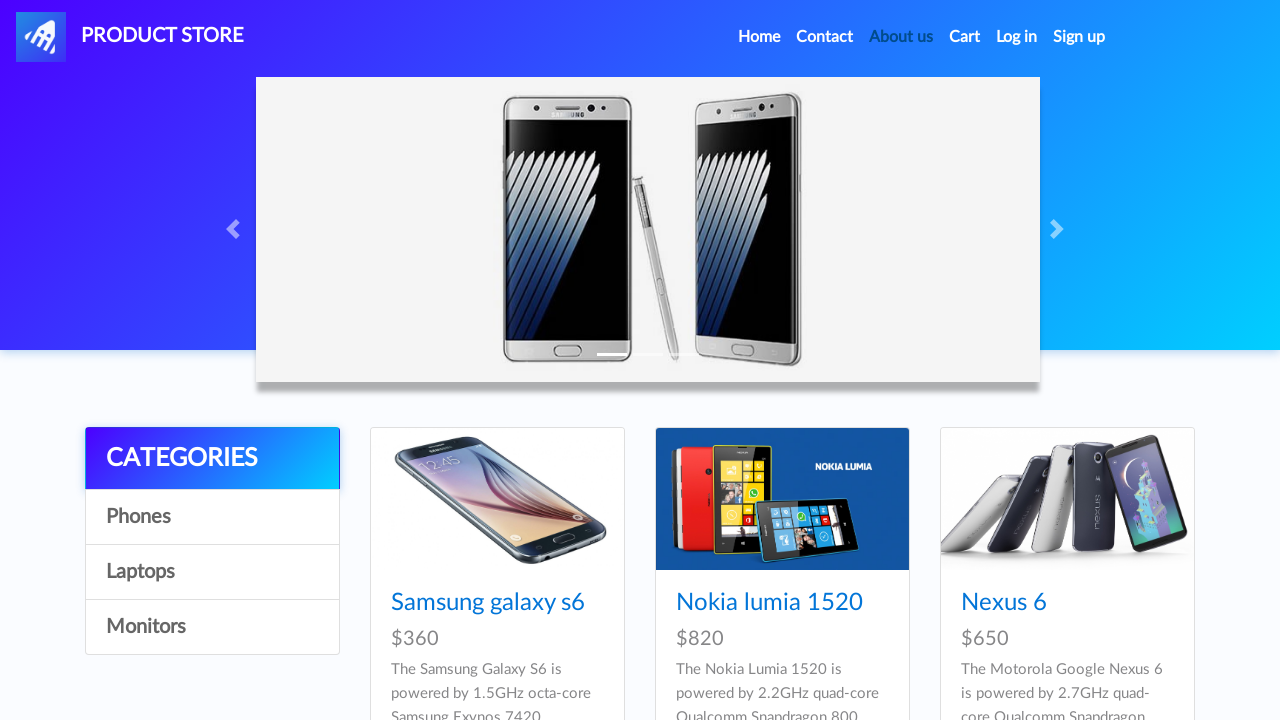

Clicked on Cart navigation link at (965, 37) on a#cartur:has-text('Cart')
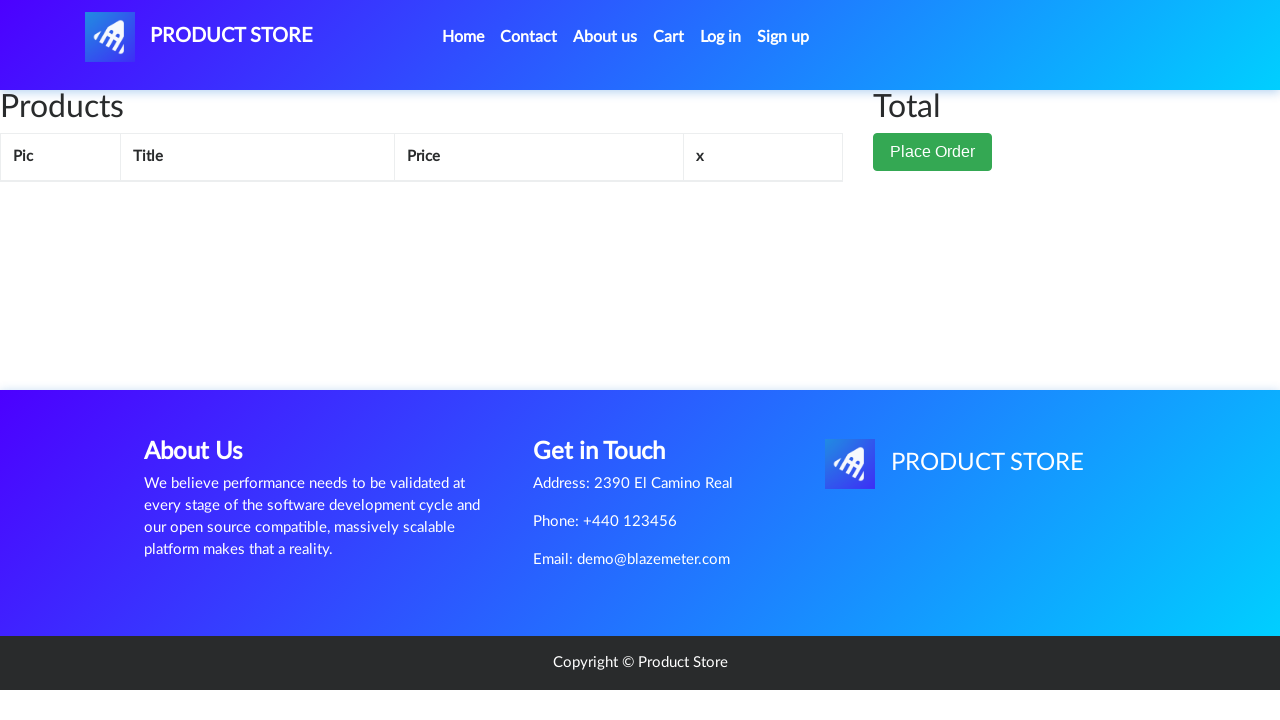

Waited 500ms for cart page to load
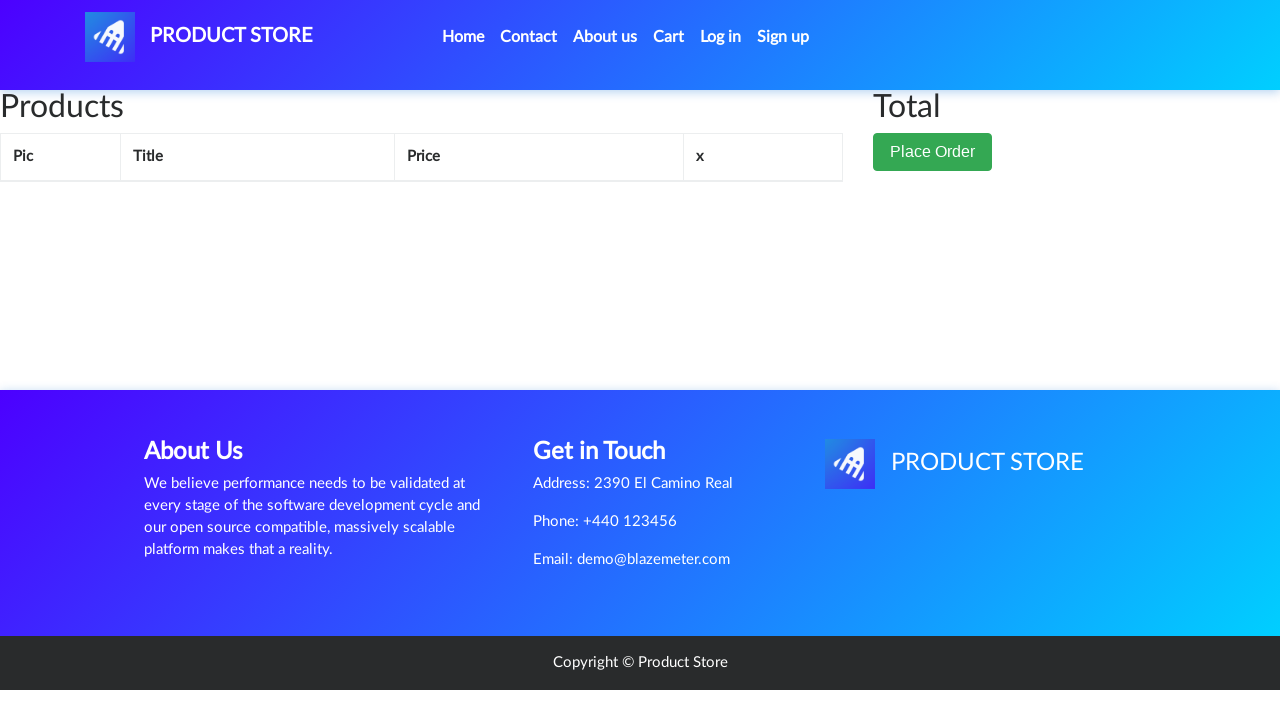

Clicked on Log in link to open modal at (721, 37) on a#login2:has-text('Log in')
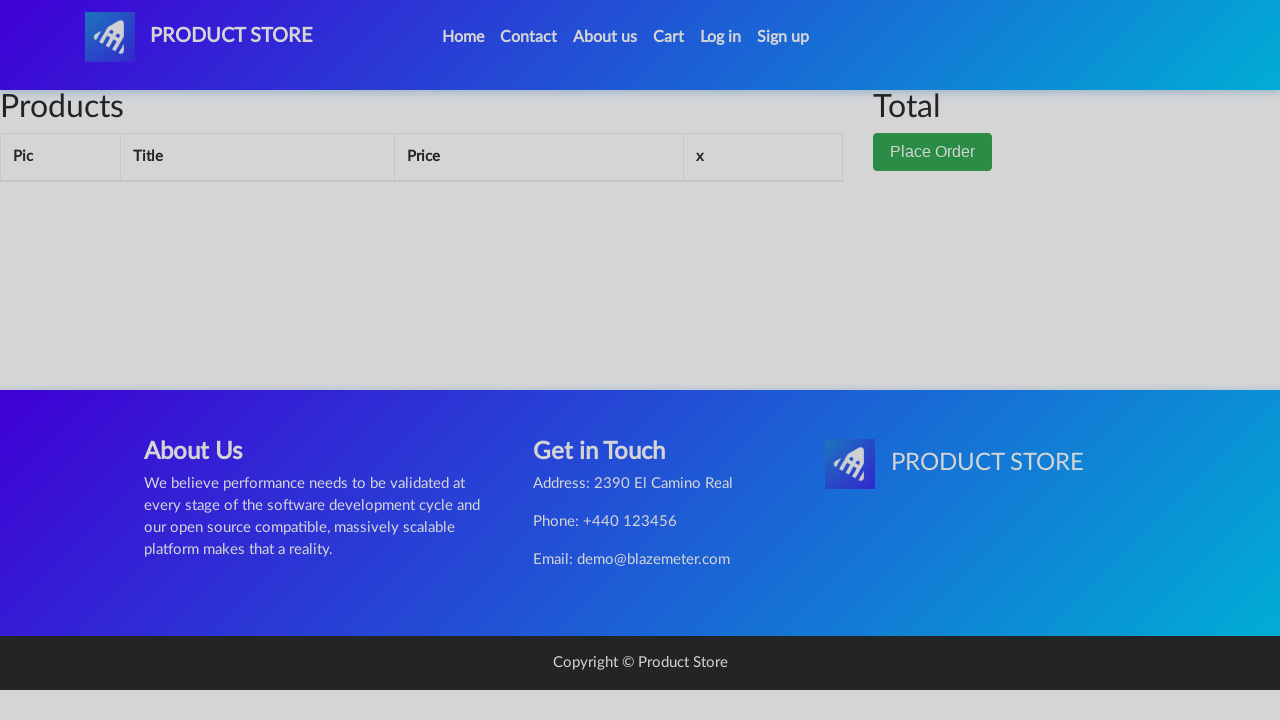

Login modal became visible
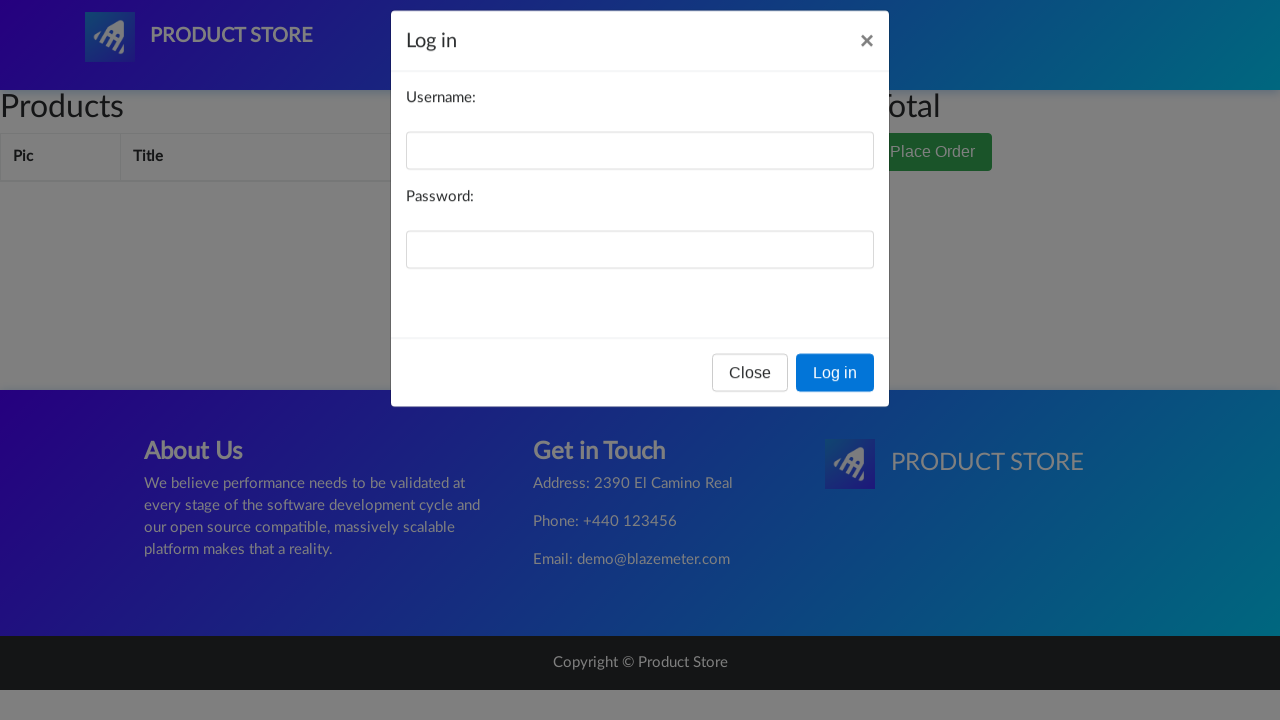

Clicked Close button on Login modal at (750, 393) on #logInModal .btn-secondary:has-text('Close')
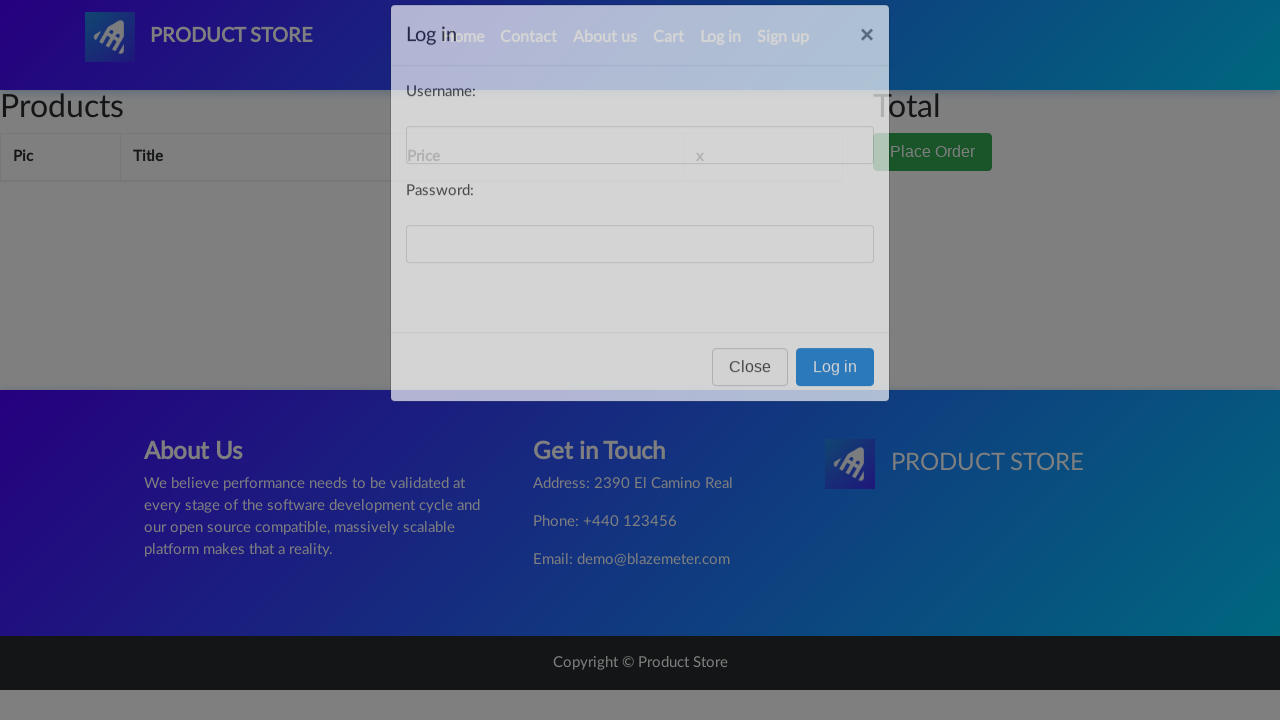

Waited 500ms for modal to close
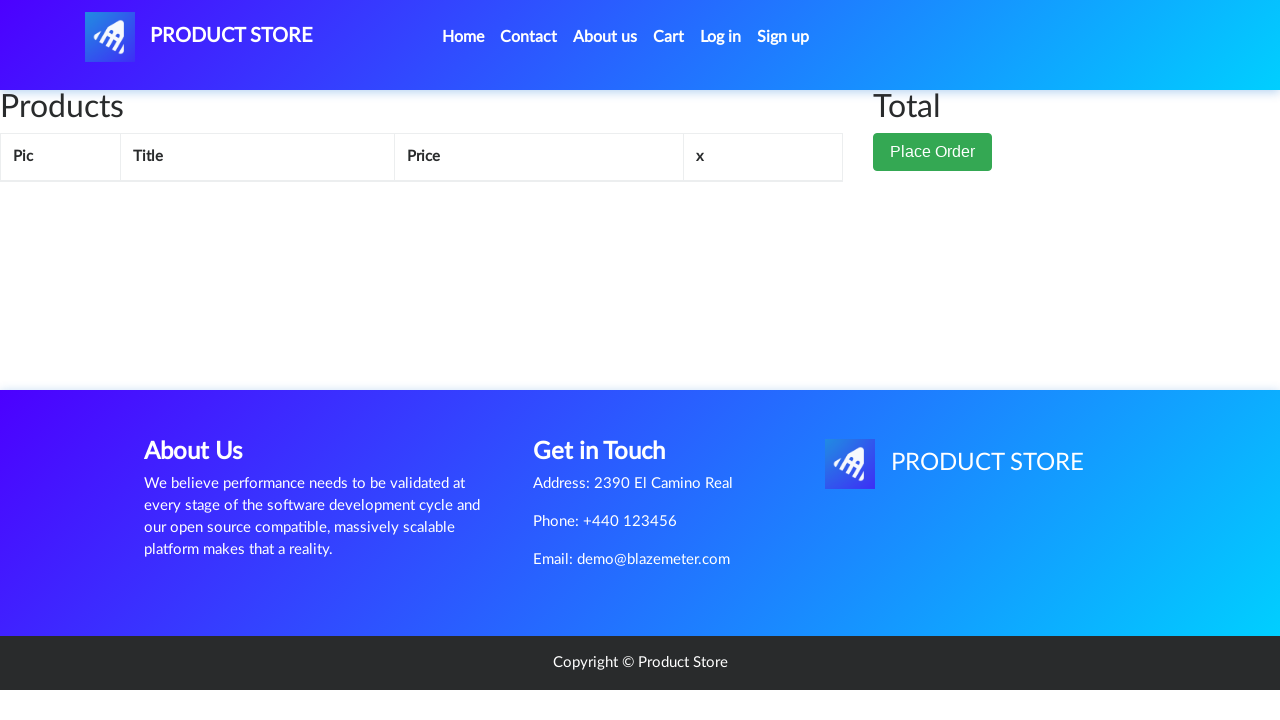

Clicked on Sign up link to open modal at (783, 37) on a#signin2:has-text('Sign up')
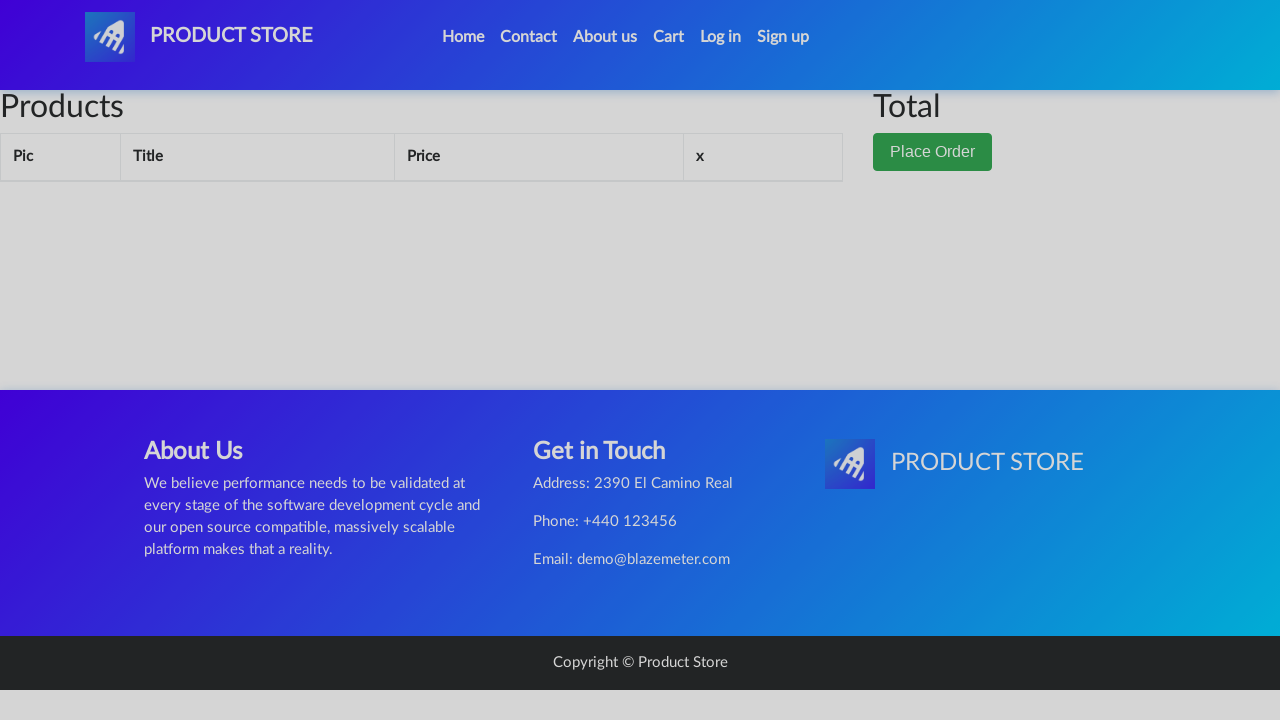

Sign up modal became visible
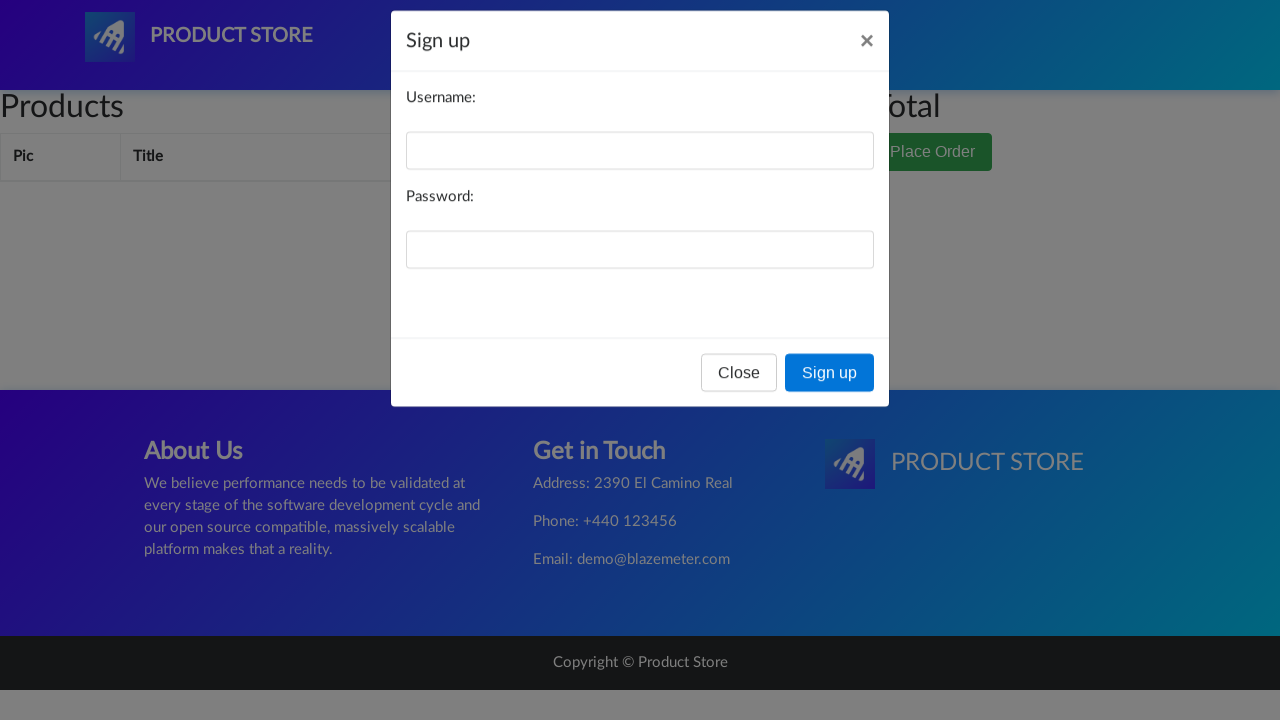

Clicked Close button on Sign up modal at (739, 393) on #signInModal .btn-secondary:has-text('Close')
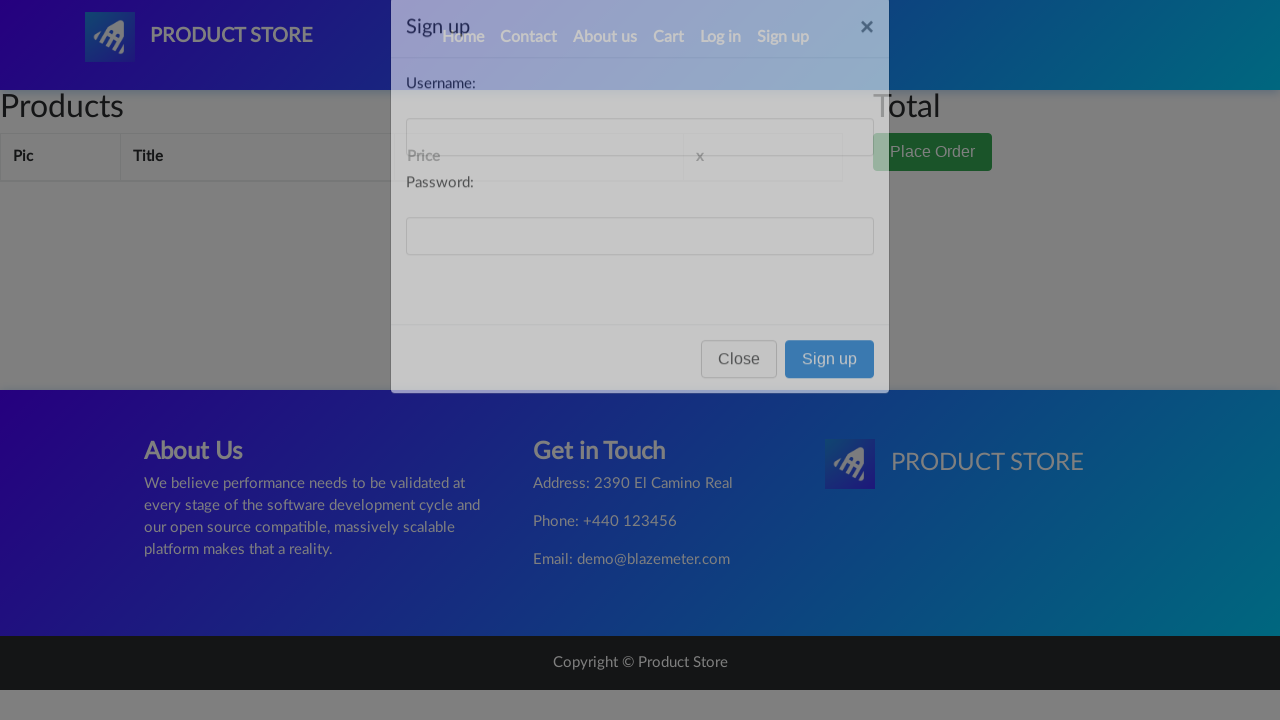

Waited 500ms for modal to close
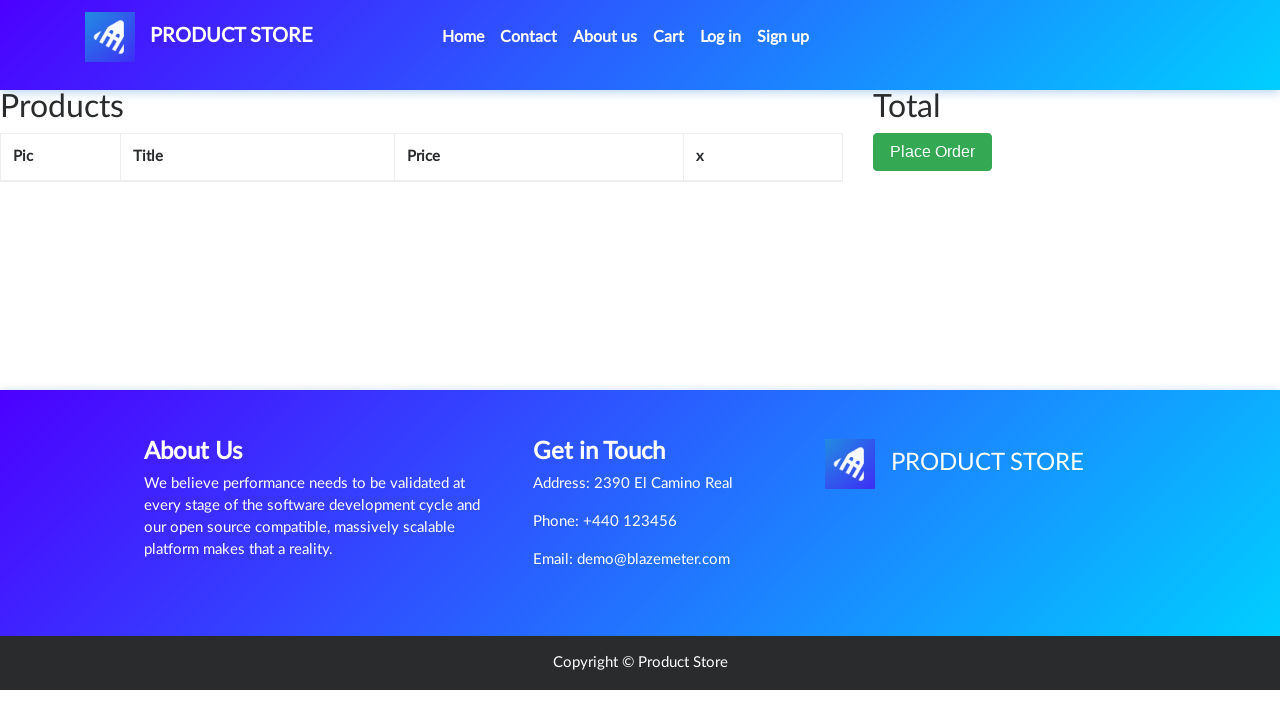

Clicked on Contact link to open modal again at (529, 37) on a:has-text('Contact')
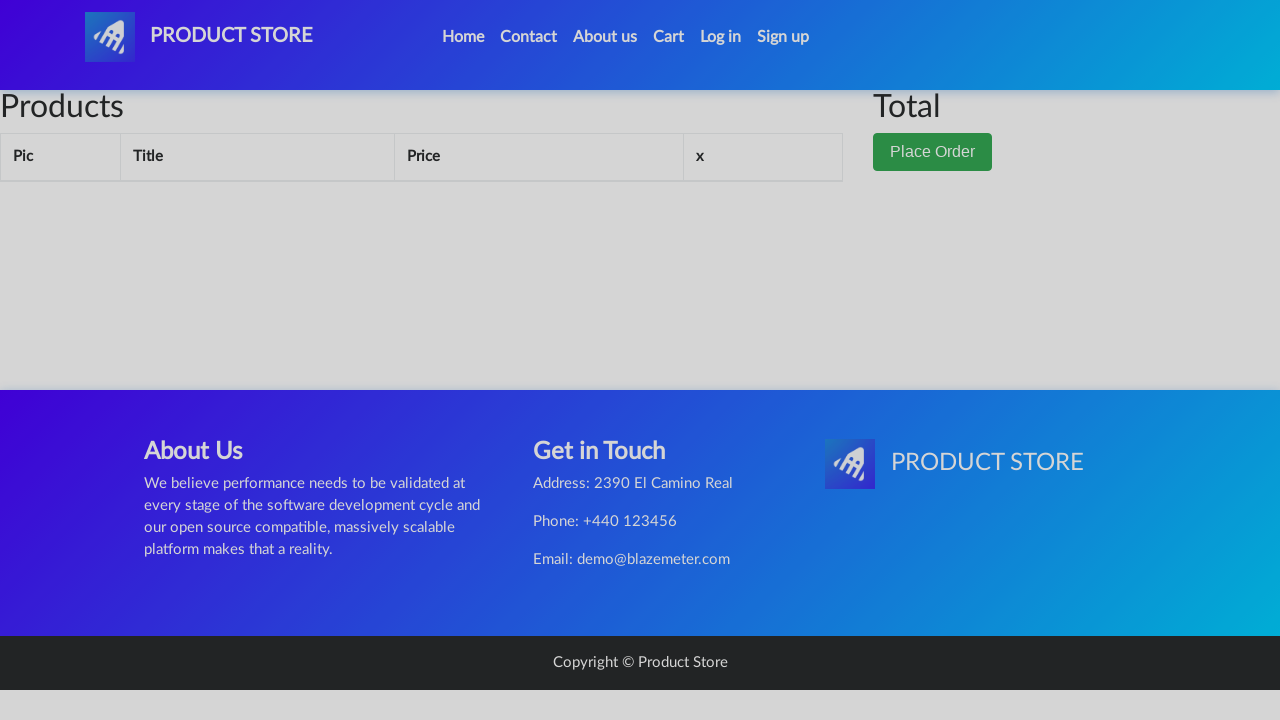

Contact modal became visible
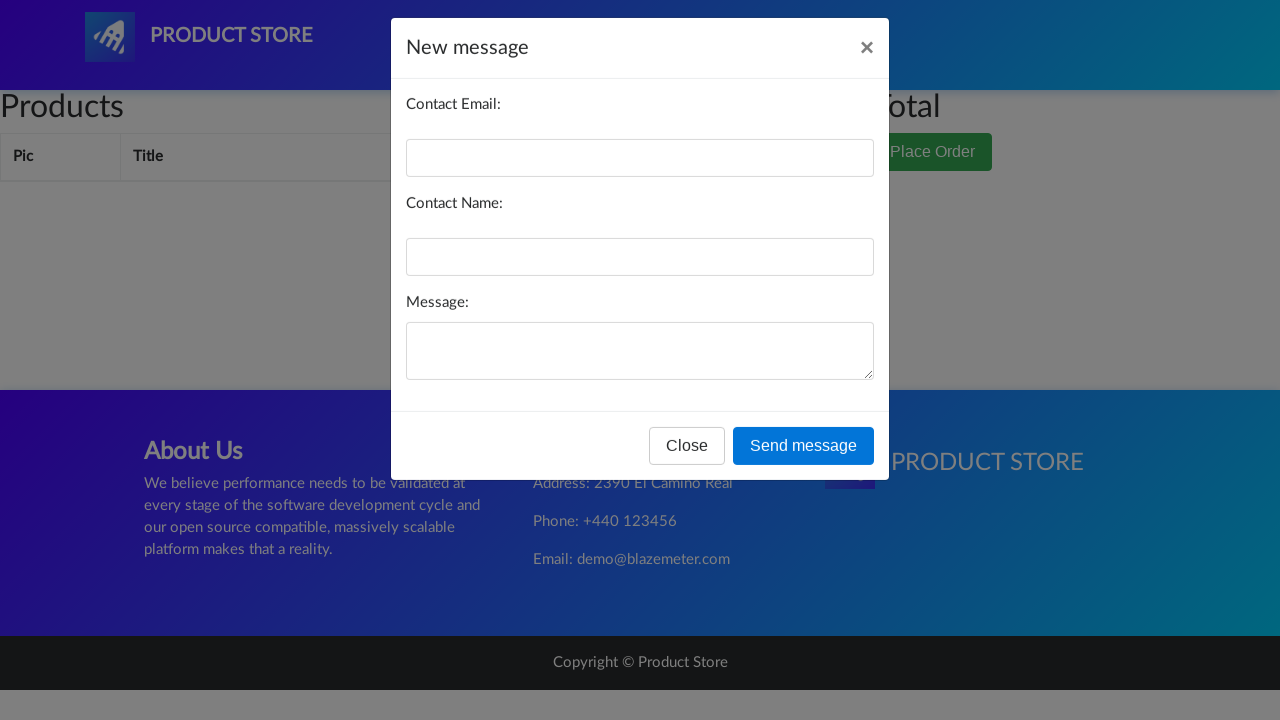

Filled email field with 'testcontact@example.com' on #recipient-email
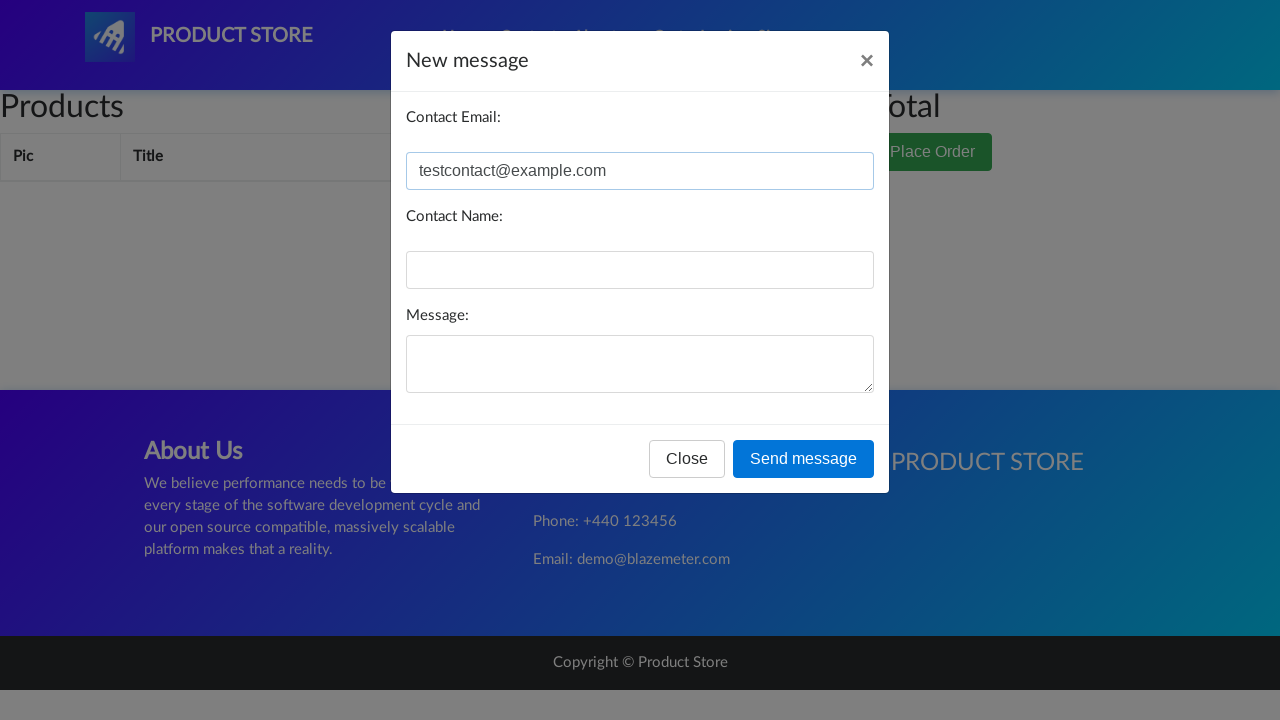

Filled name field with 'TestUser' on #recipient-name
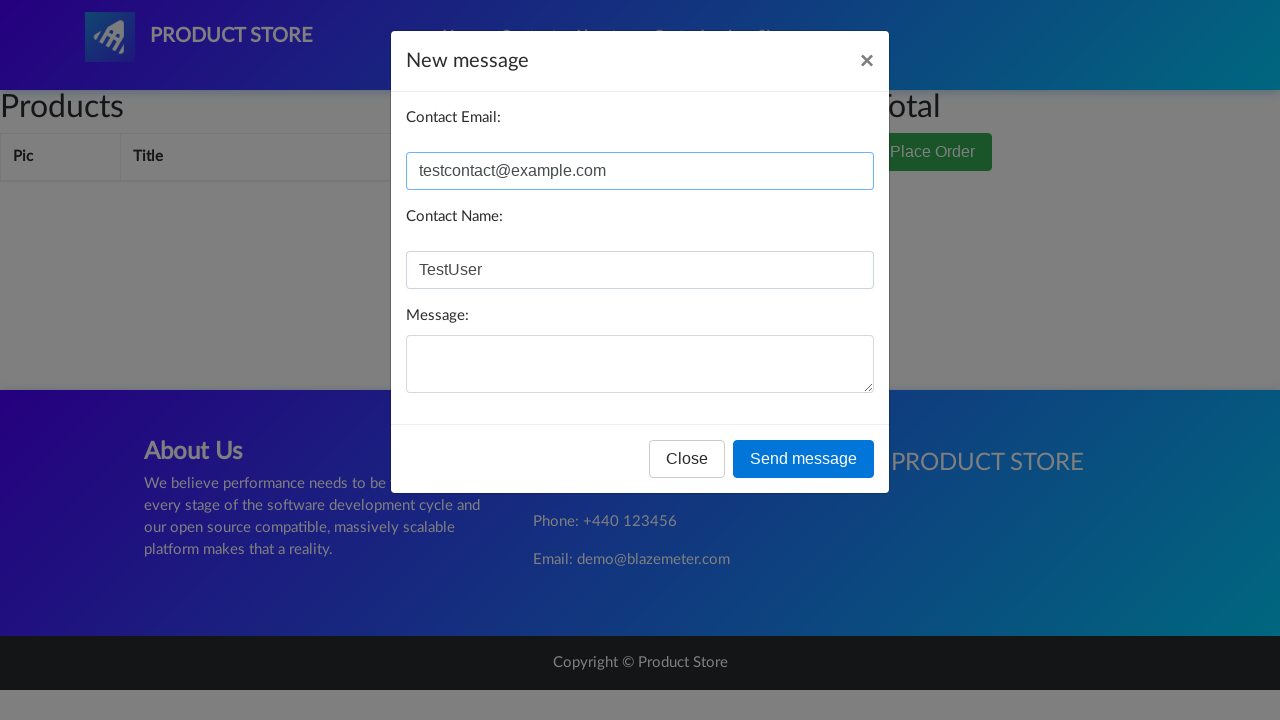

Filled message field with test message on #message-text
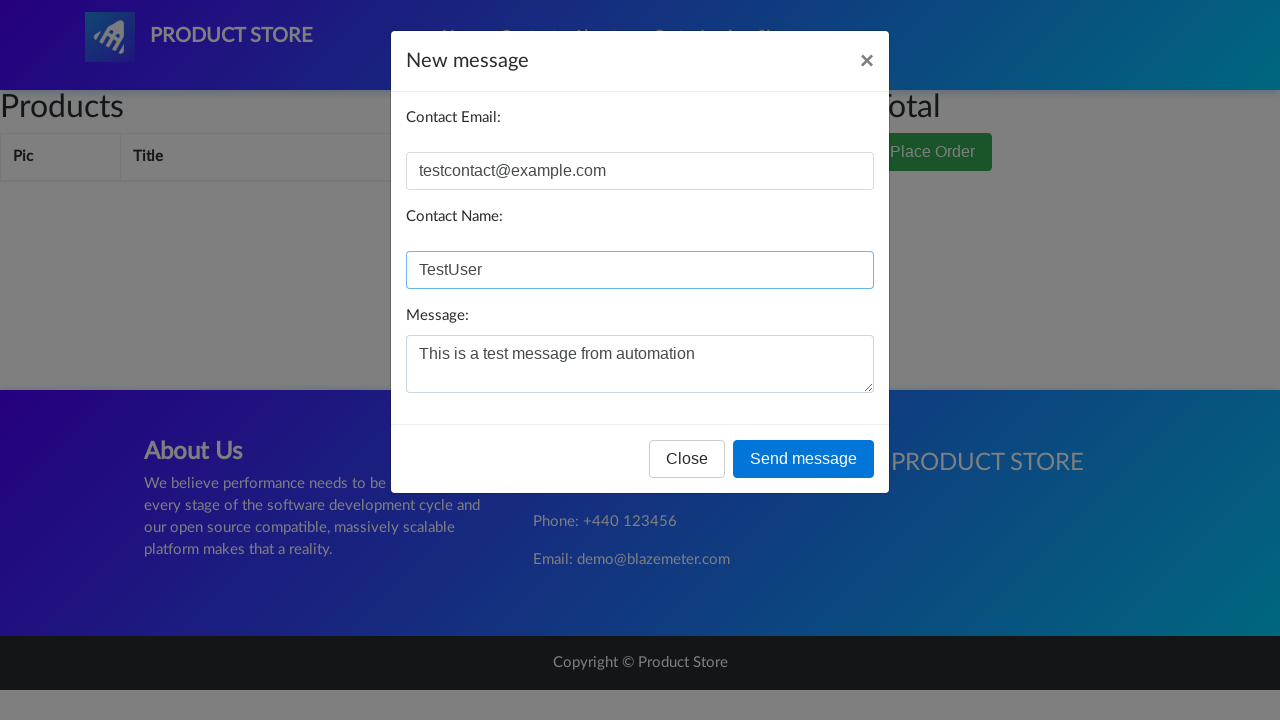

Clicked Send message button to submit contact form at (804, 459) on #exampleModal .btn-primary:has-text('Send message')
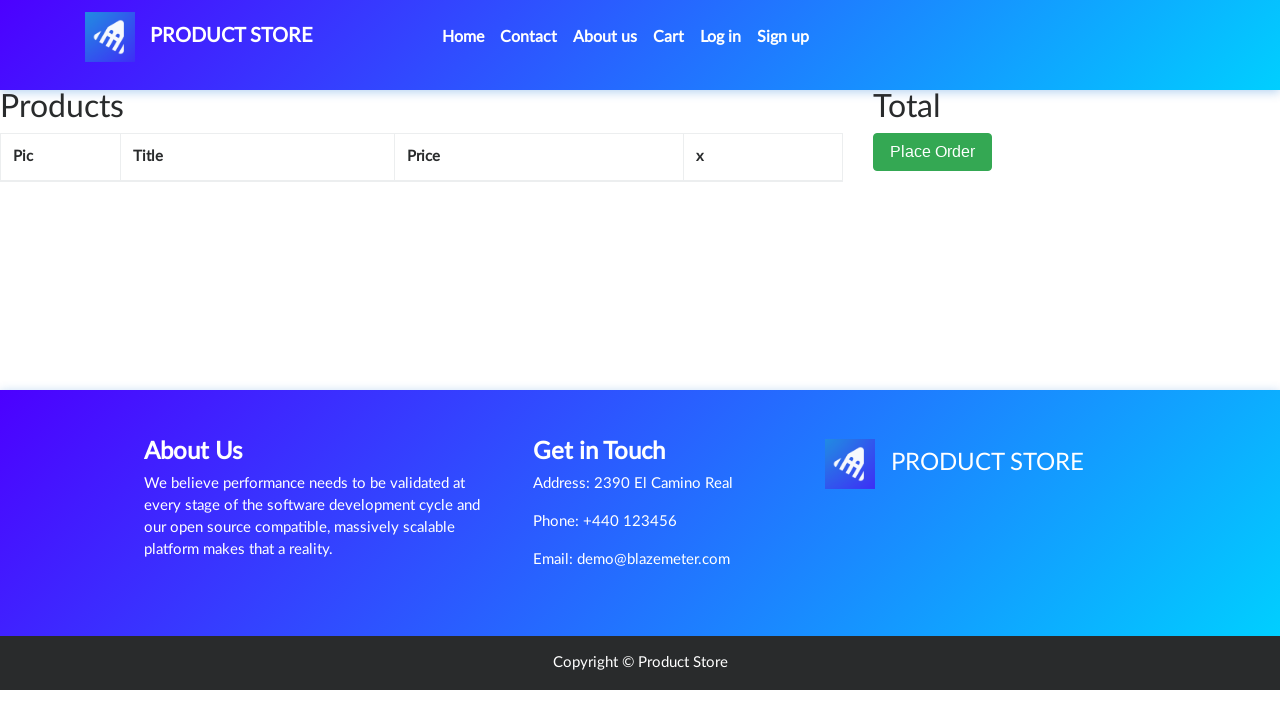

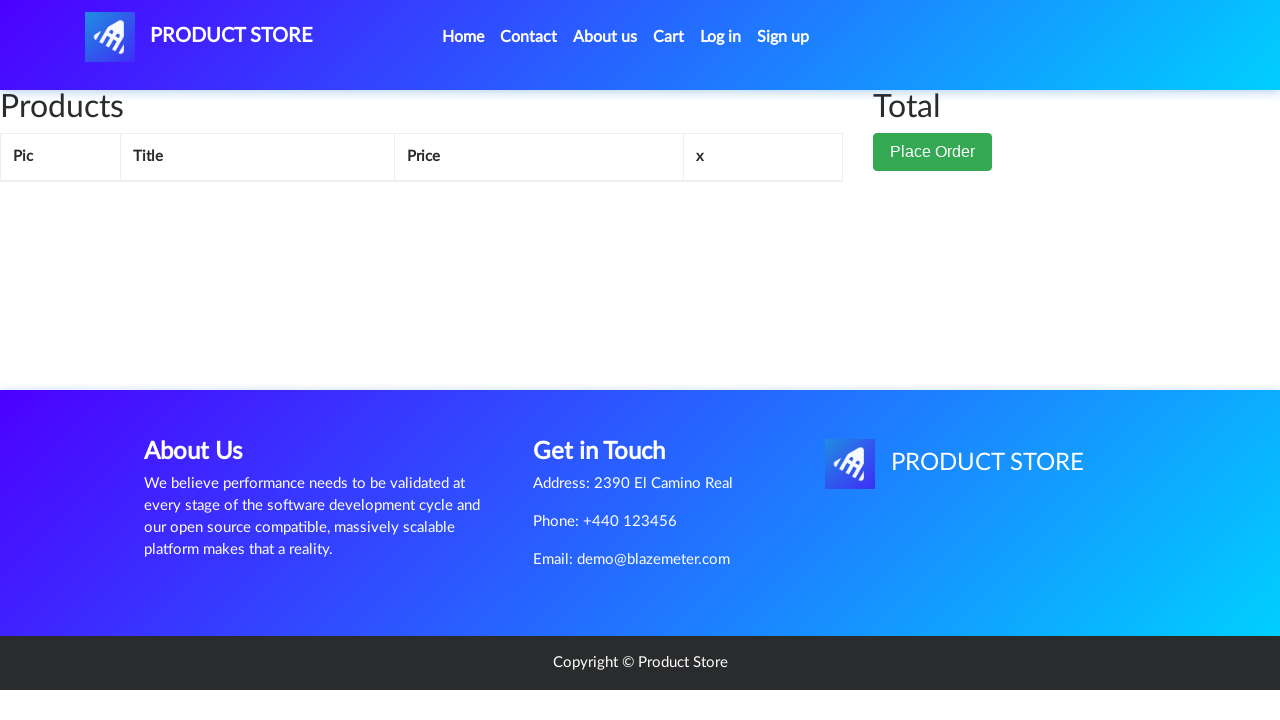